Tests the sign-up email input functionality by entering an email address and clicking the arrow button to proceed

Starting URL: https://demo.automationtesting.in/Index.html

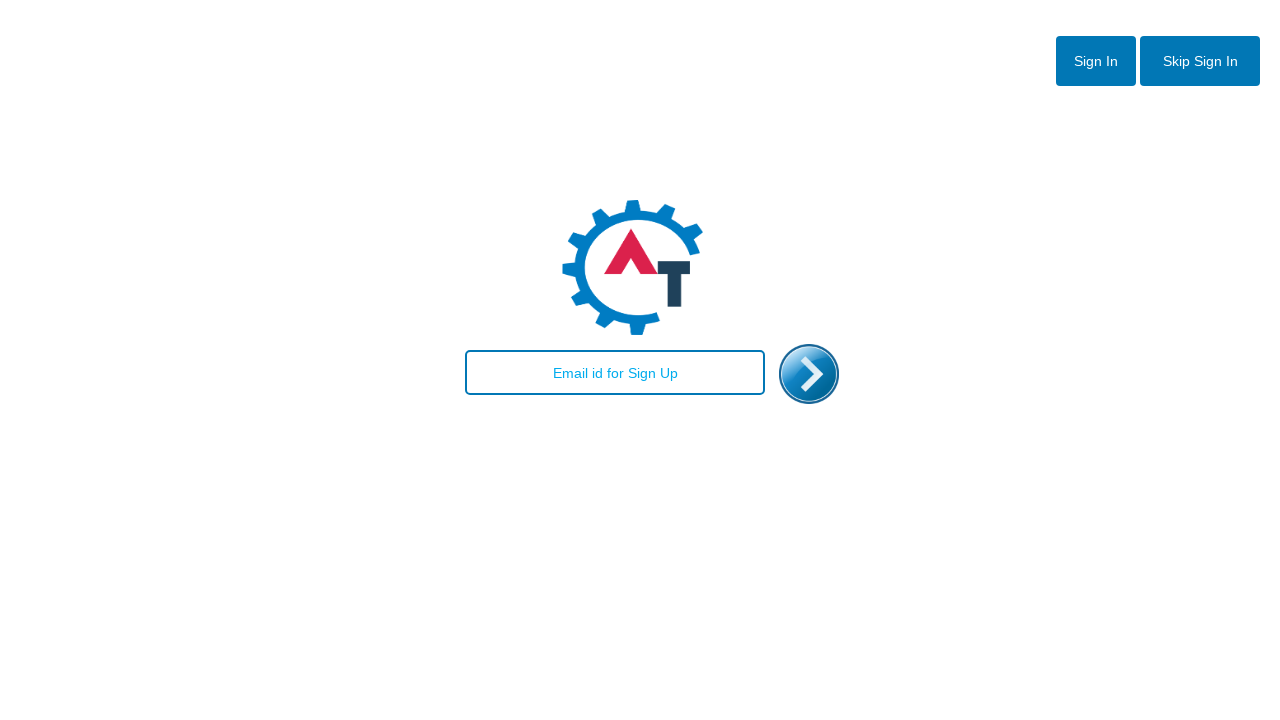

Filled email input field with 'testuser2024@example.com' on //*[@id="email" and @placeholder="Email id for Sign Up"]
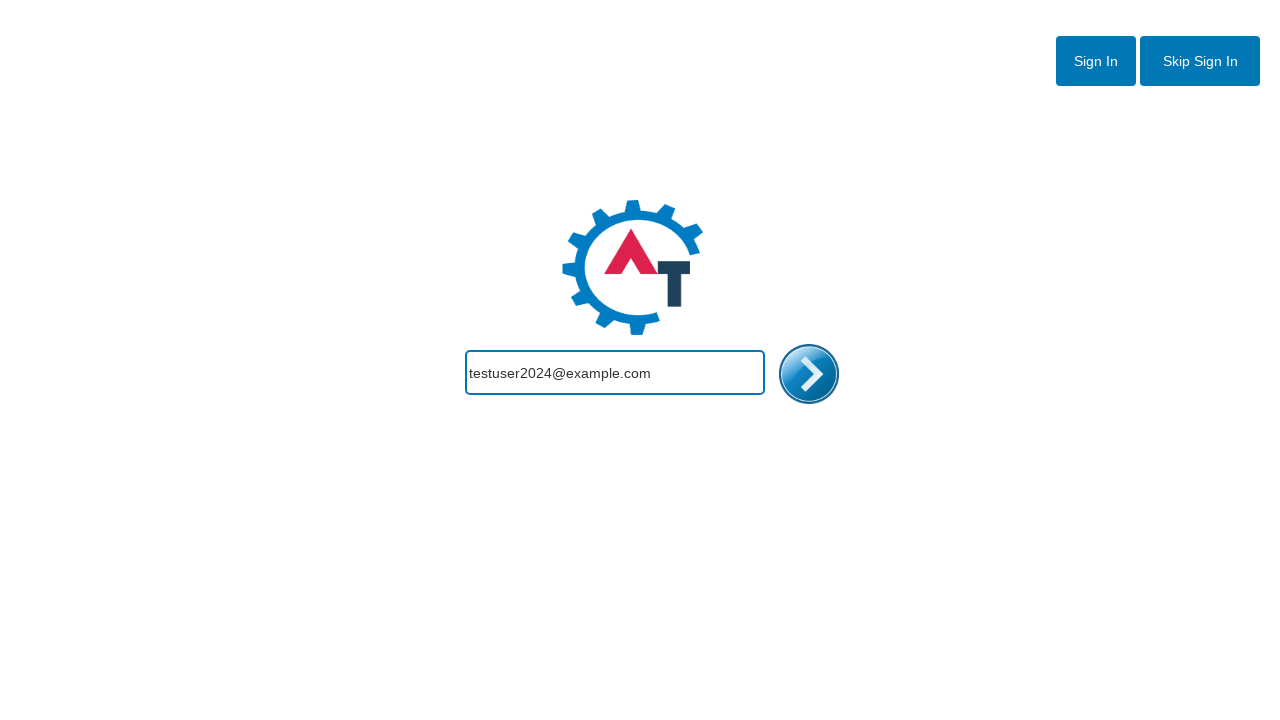

Clicked arrow button to proceed with sign-up at (809, 374) on xpath=//*[@id="enterimg"]
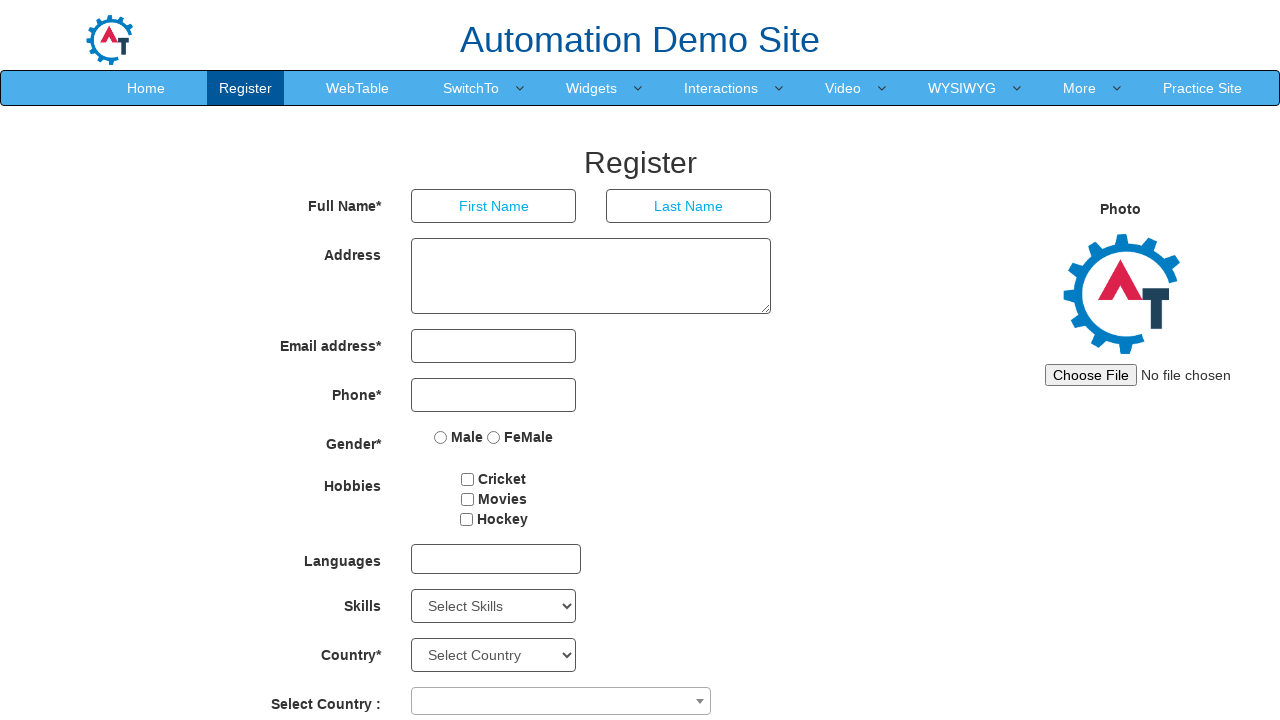

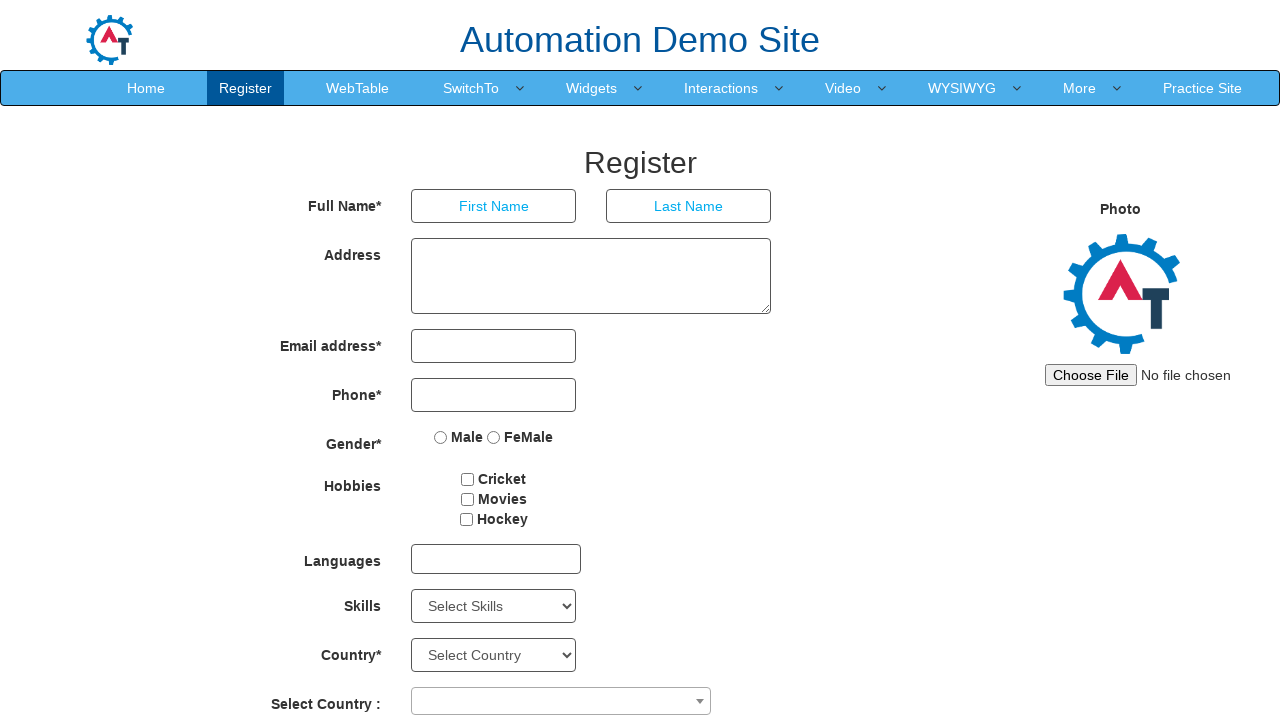